Tests clicking on the Selenium Training banner to open a new tab and verify the new page title

Starting URL: https://demoqa.com/

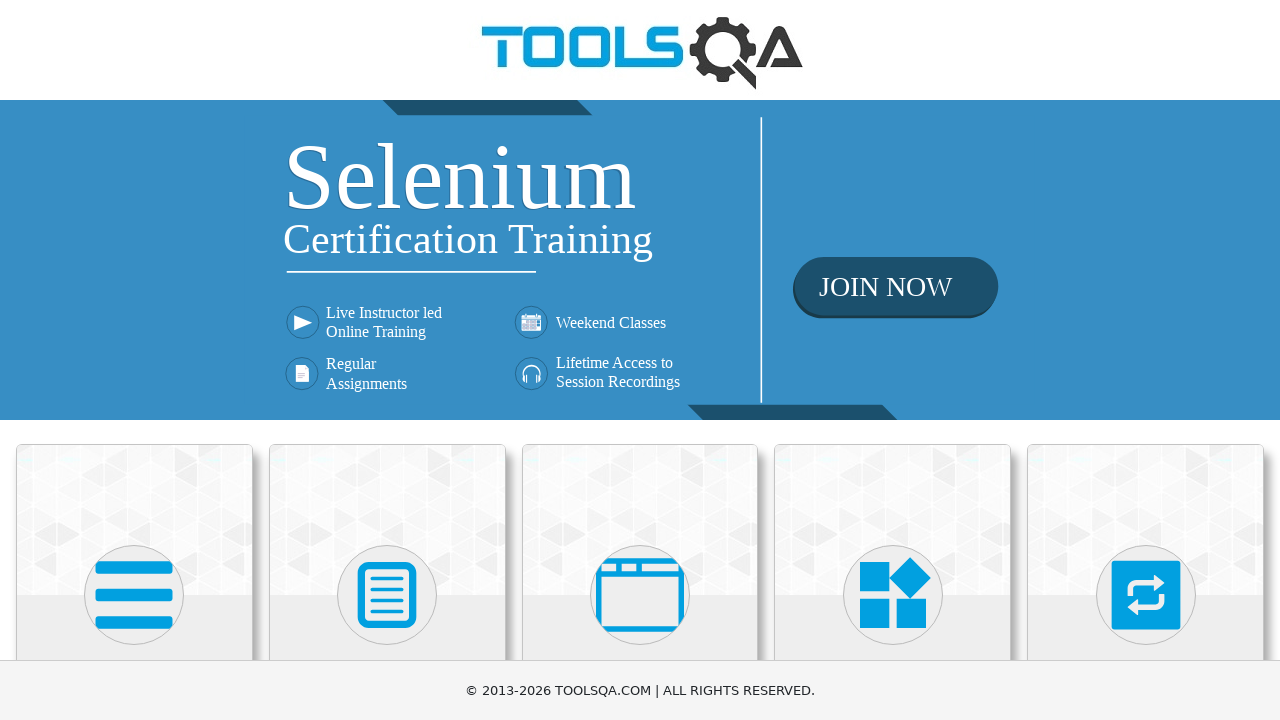

Clicked Selenium Training banner link to open new tab at (640, 260) on xpath=//div[@class='home-banner']/a
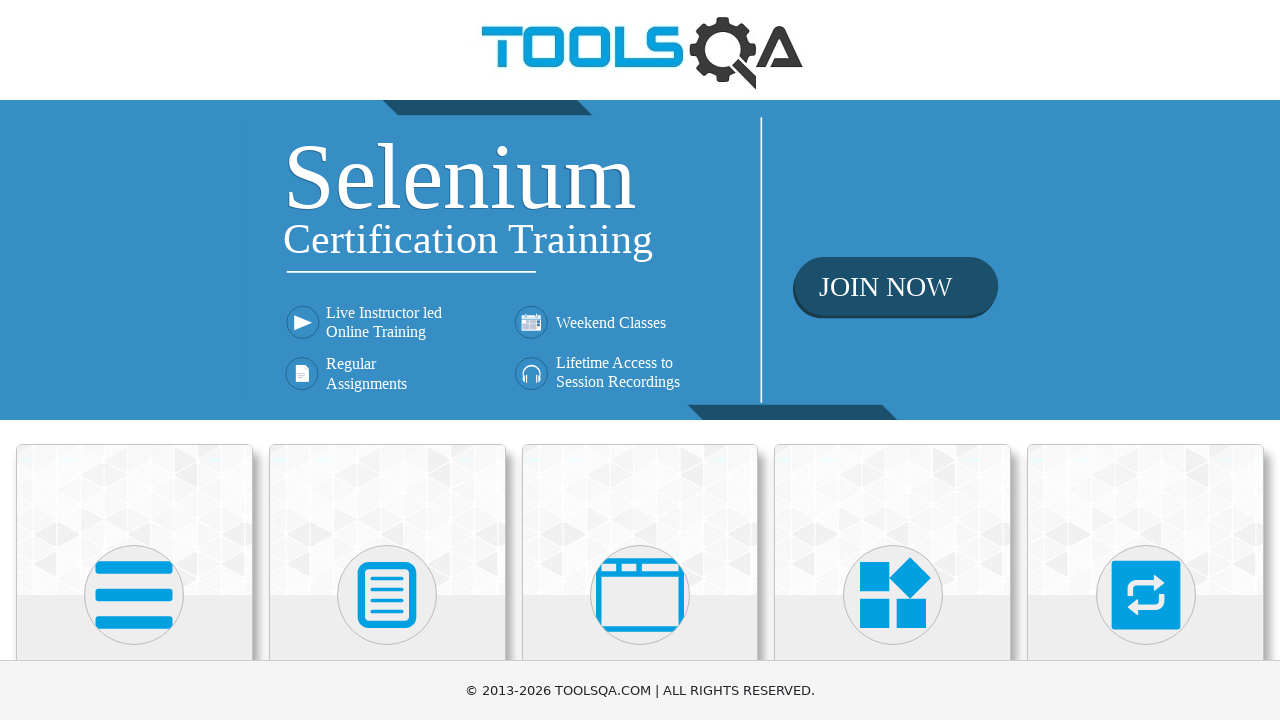

New page tab captured from context
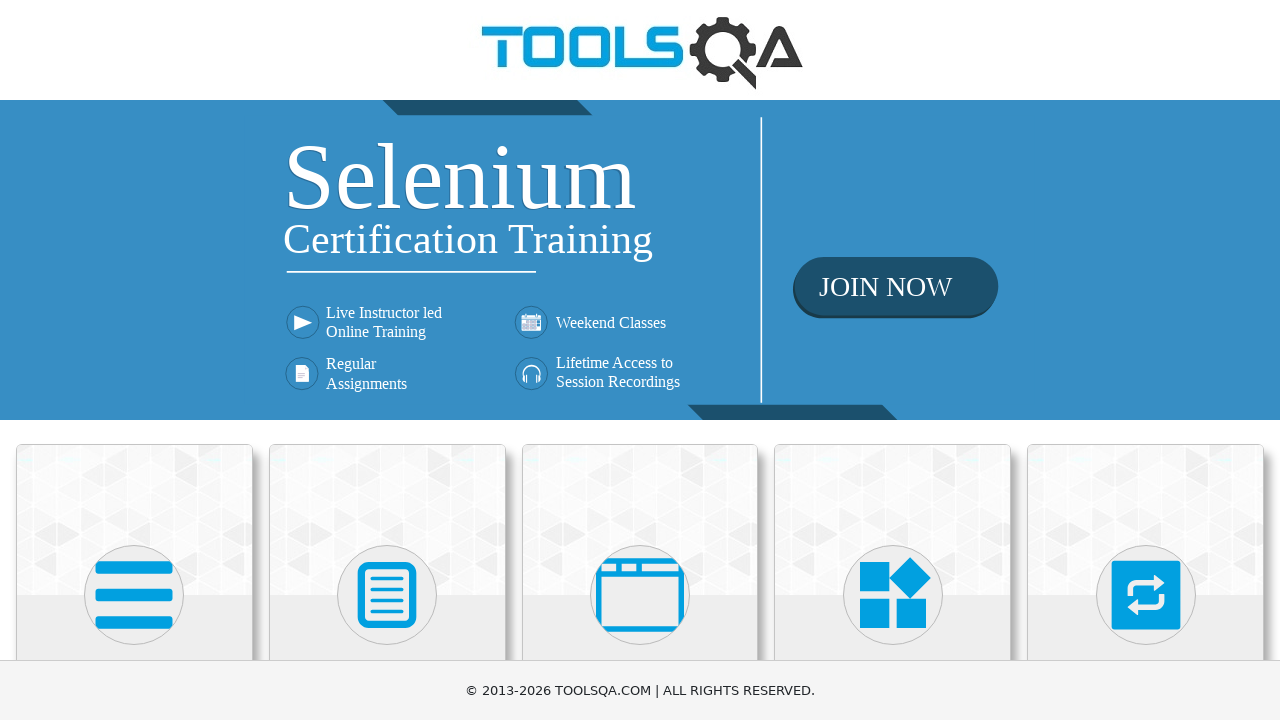

New page fully loaded
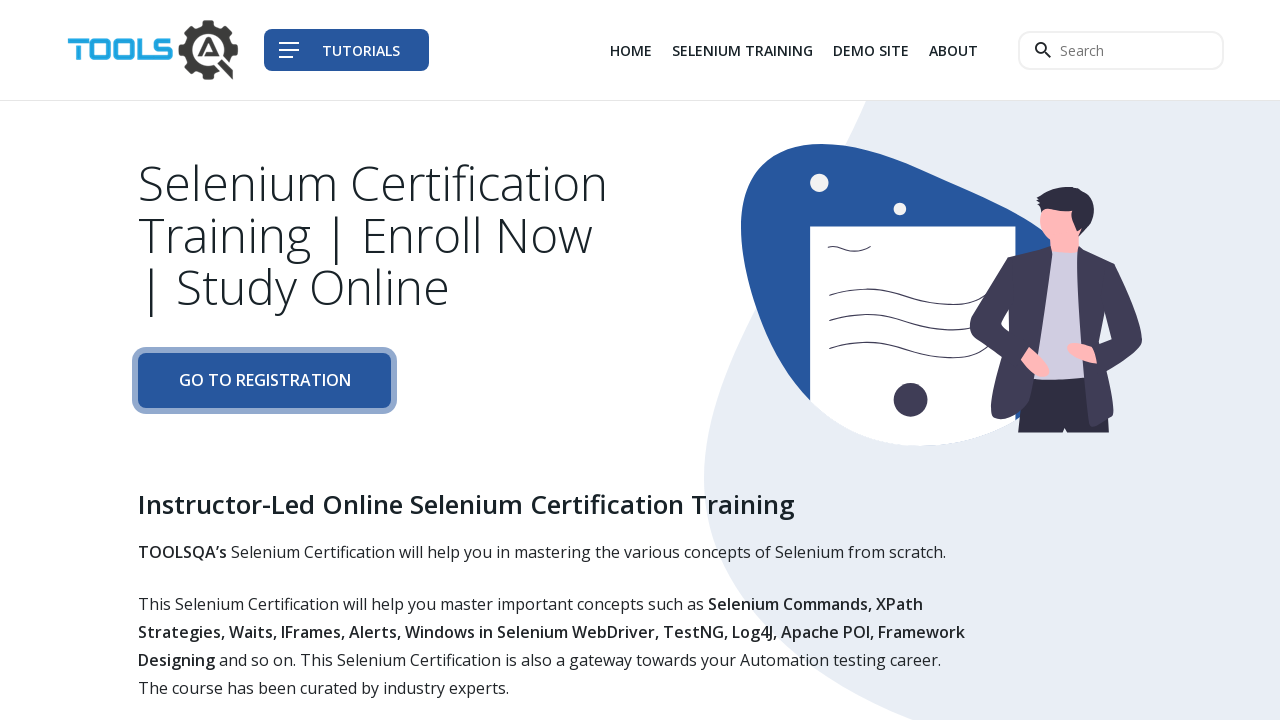

Verified new page title is 'Tools QA - Selenium Training'
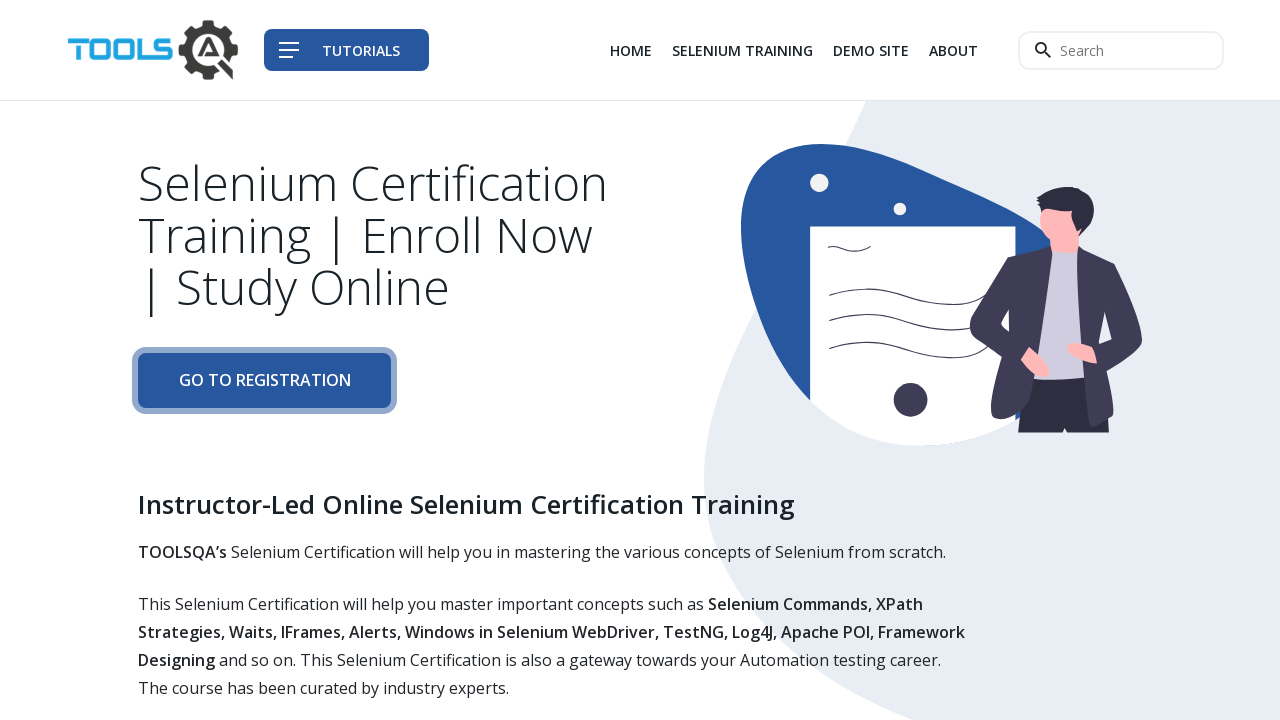

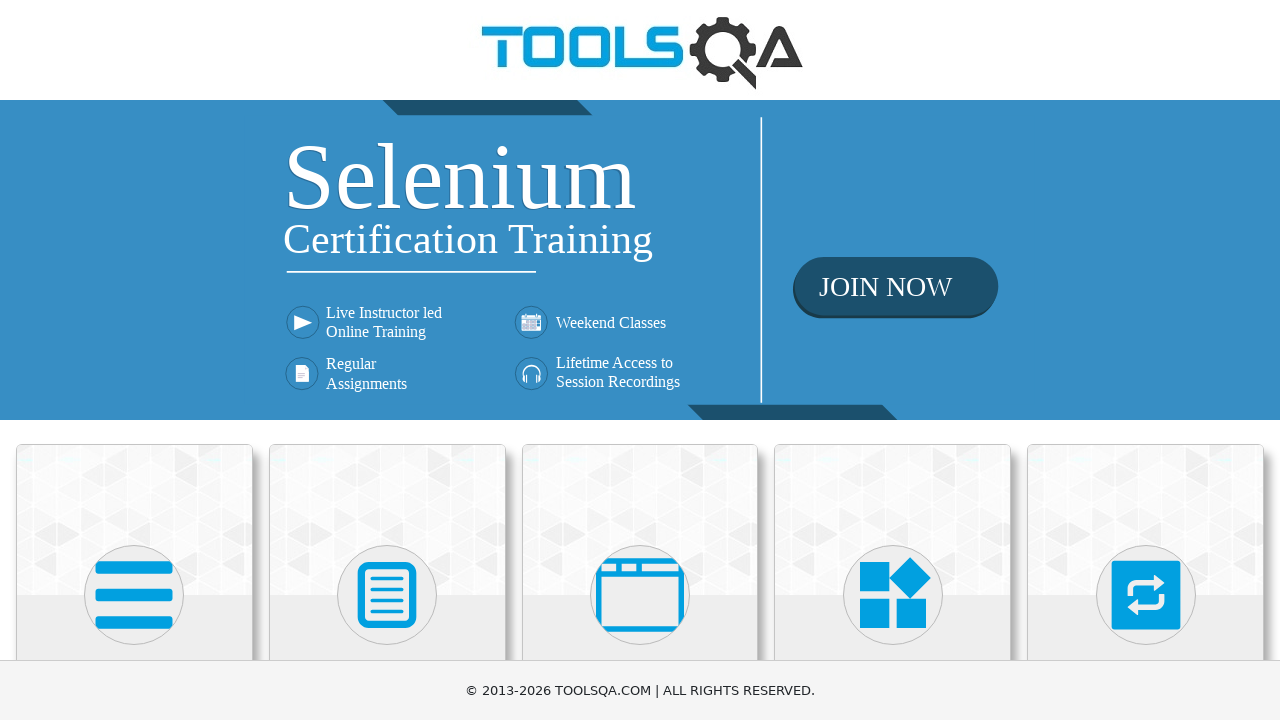